Tests search functionality and pagination by searching for "concerts" and clicking to page 2 of results

Starting URL: https://portal.311.nyc.gov/

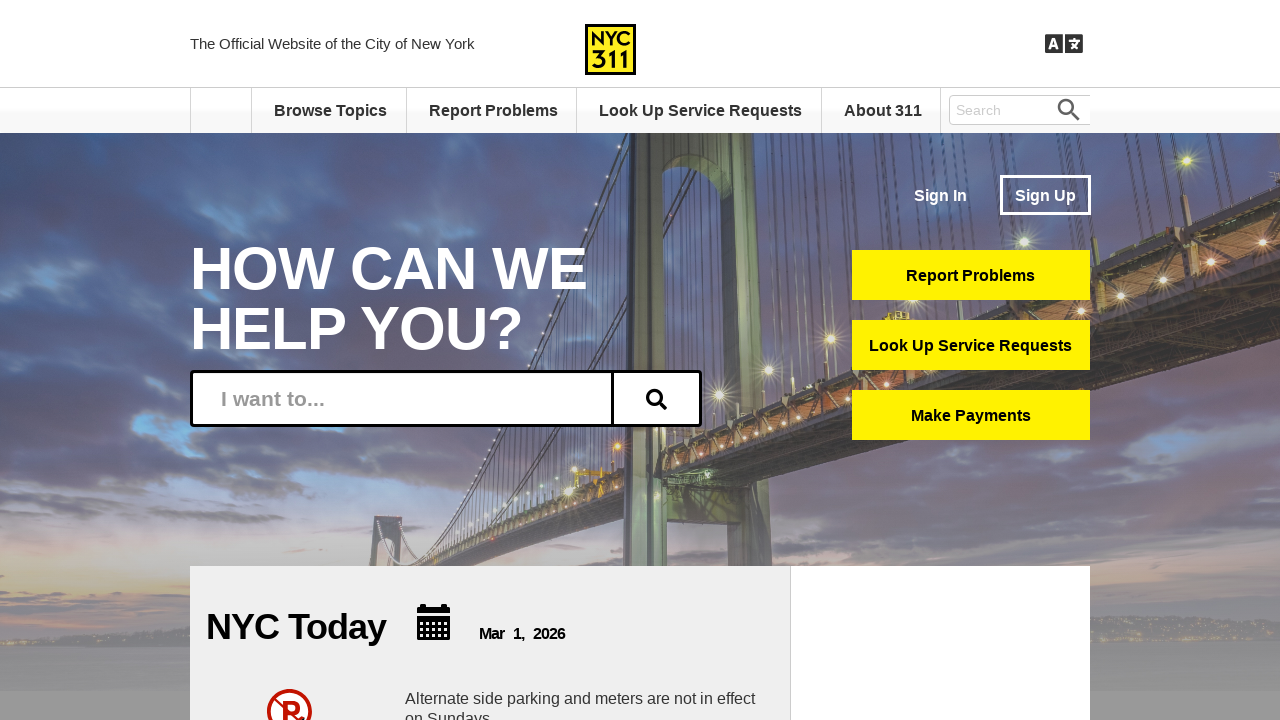

Filled search field with 'concerts' on input[aria-label='Search']
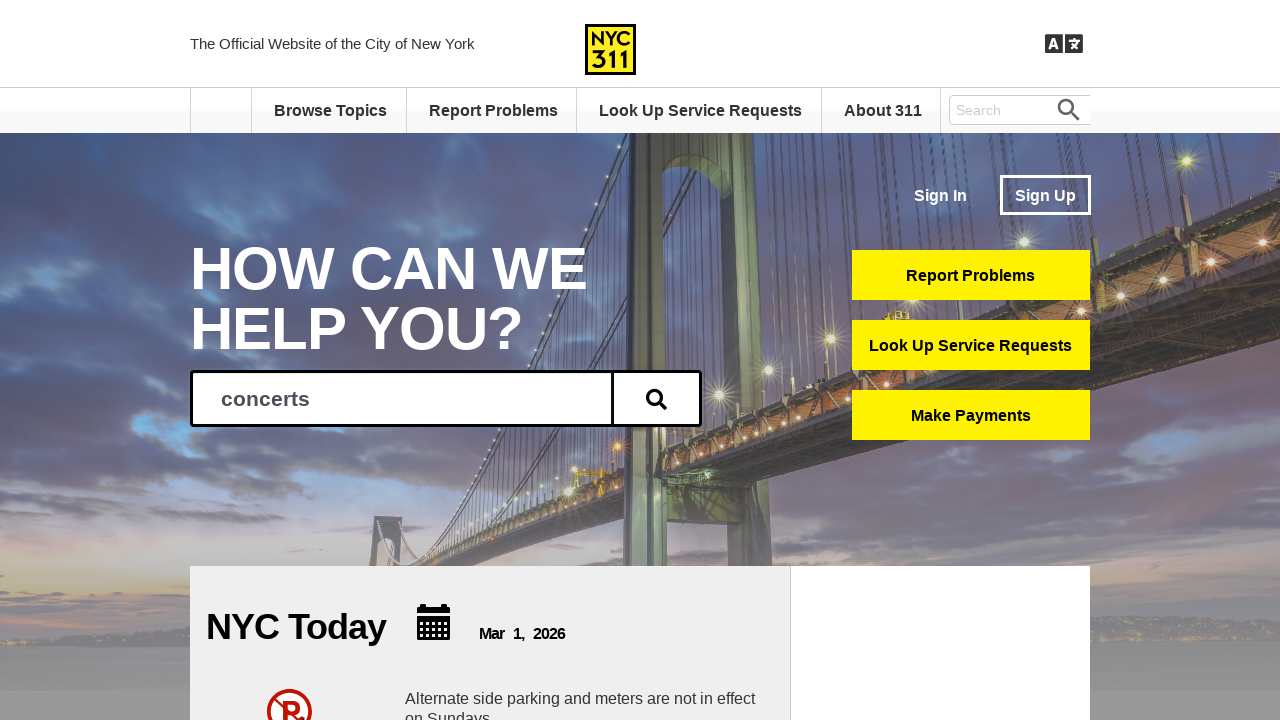

Clicked search button to search for concerts at (657, 398) on .search-magnify
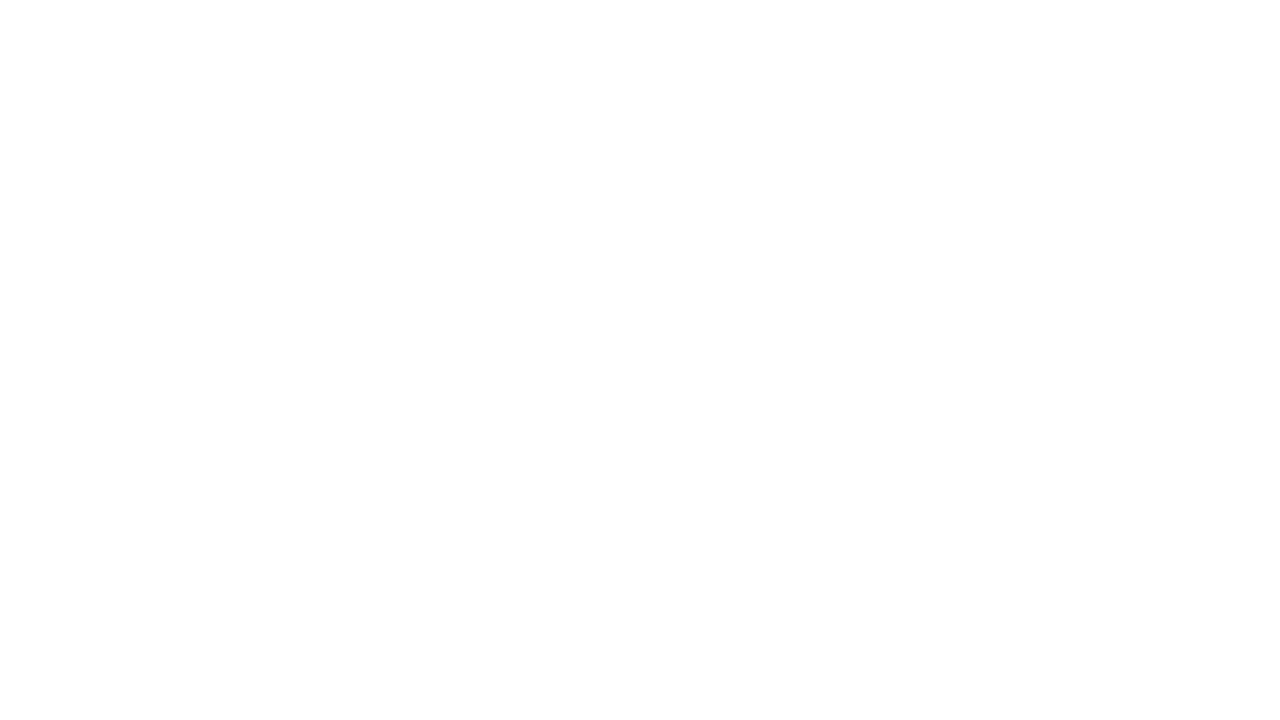

Pagination controls loaded
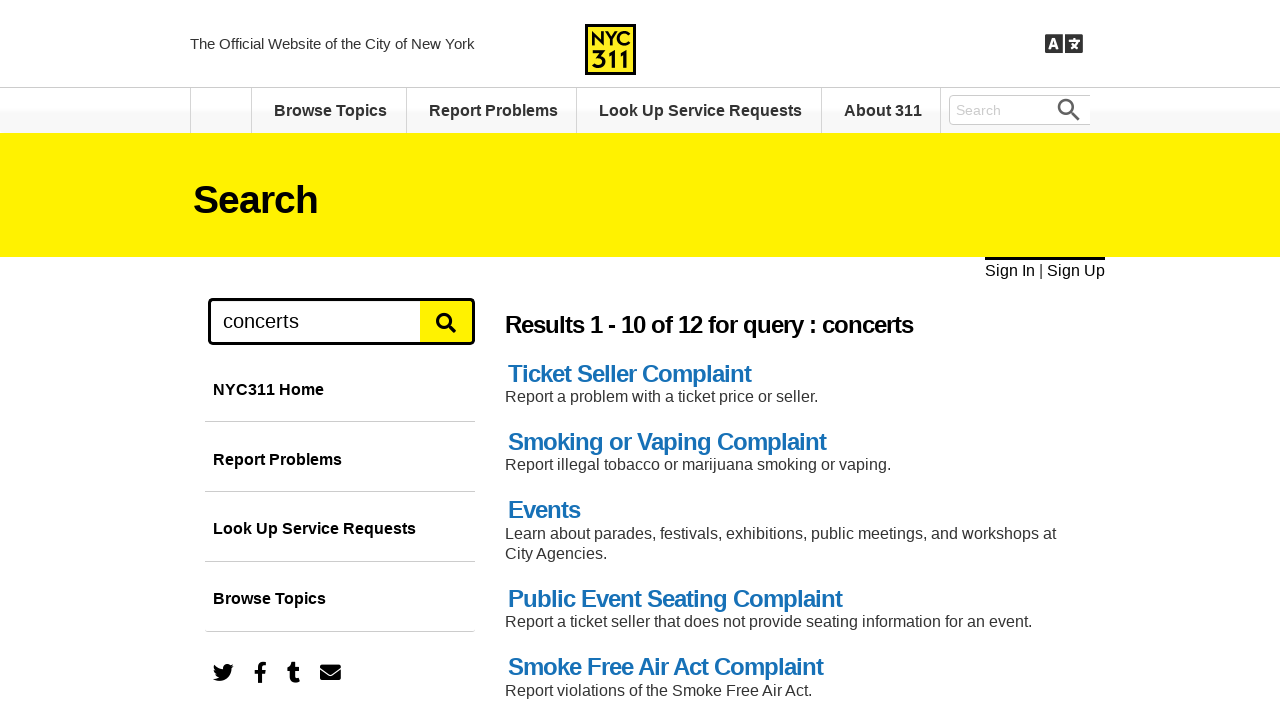

Clicked page 2 to navigate to second page of search results at (609, 360) on a:text('2')
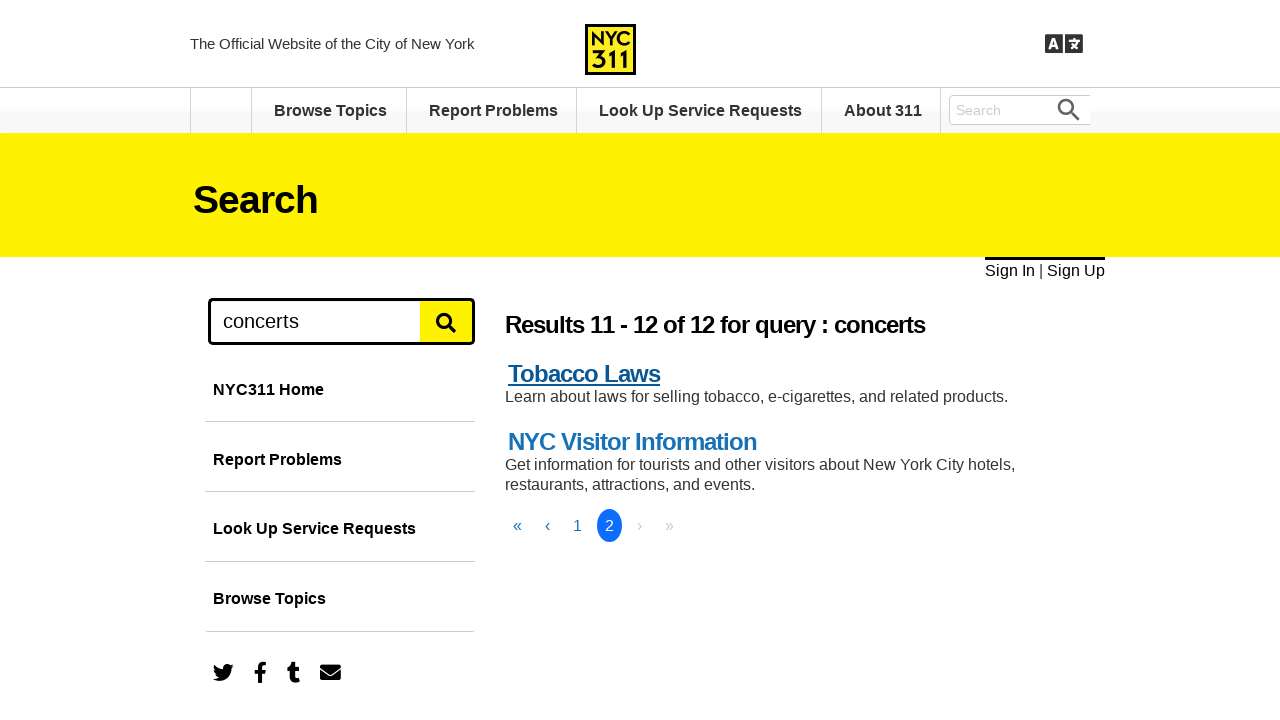

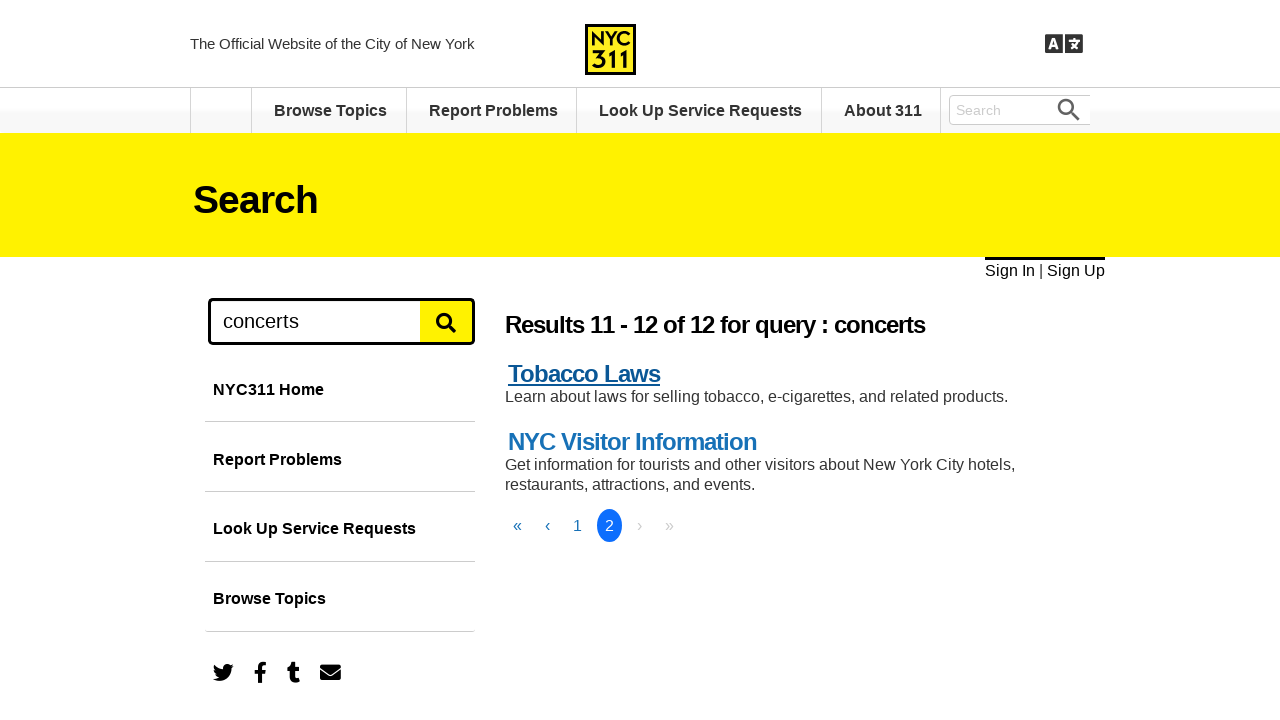